Tests entering a GitHub username in an input field and pressing Enter to trigger a search or action on the letcode.in elements practice page.

Starting URL: https://letcode.in/elements

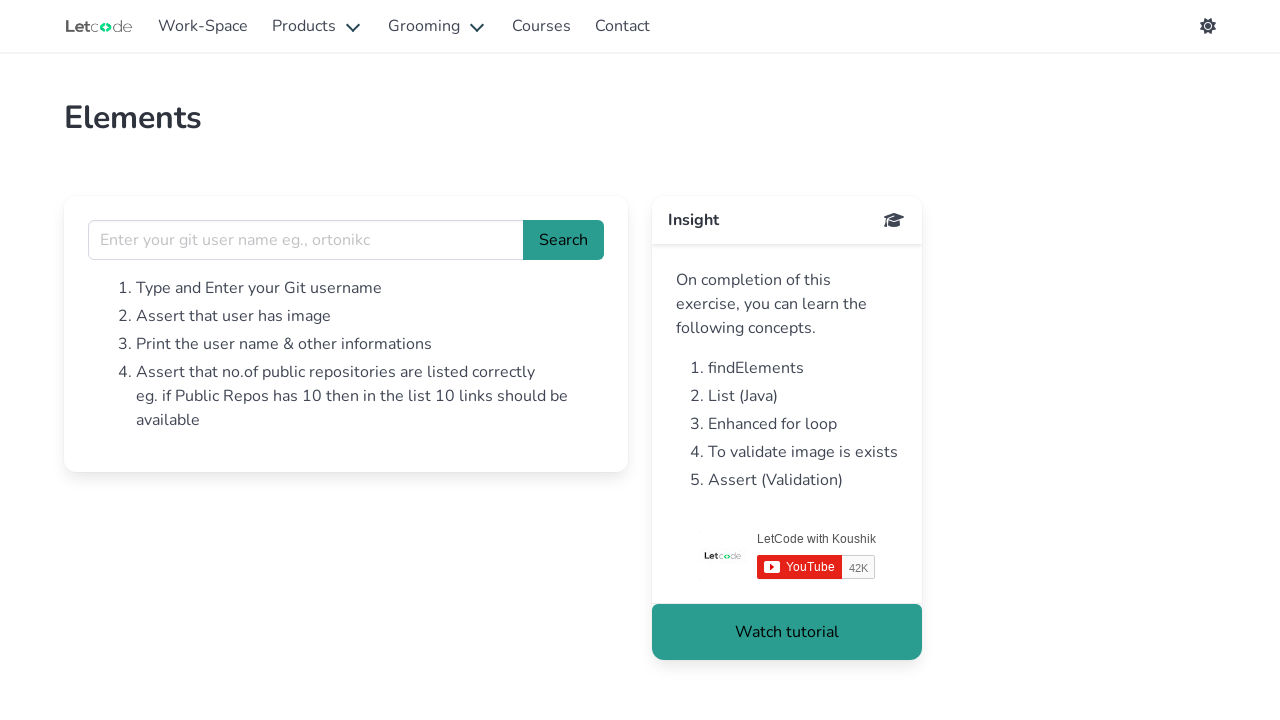

Filled username input field with 'octocat' on input[name='username']
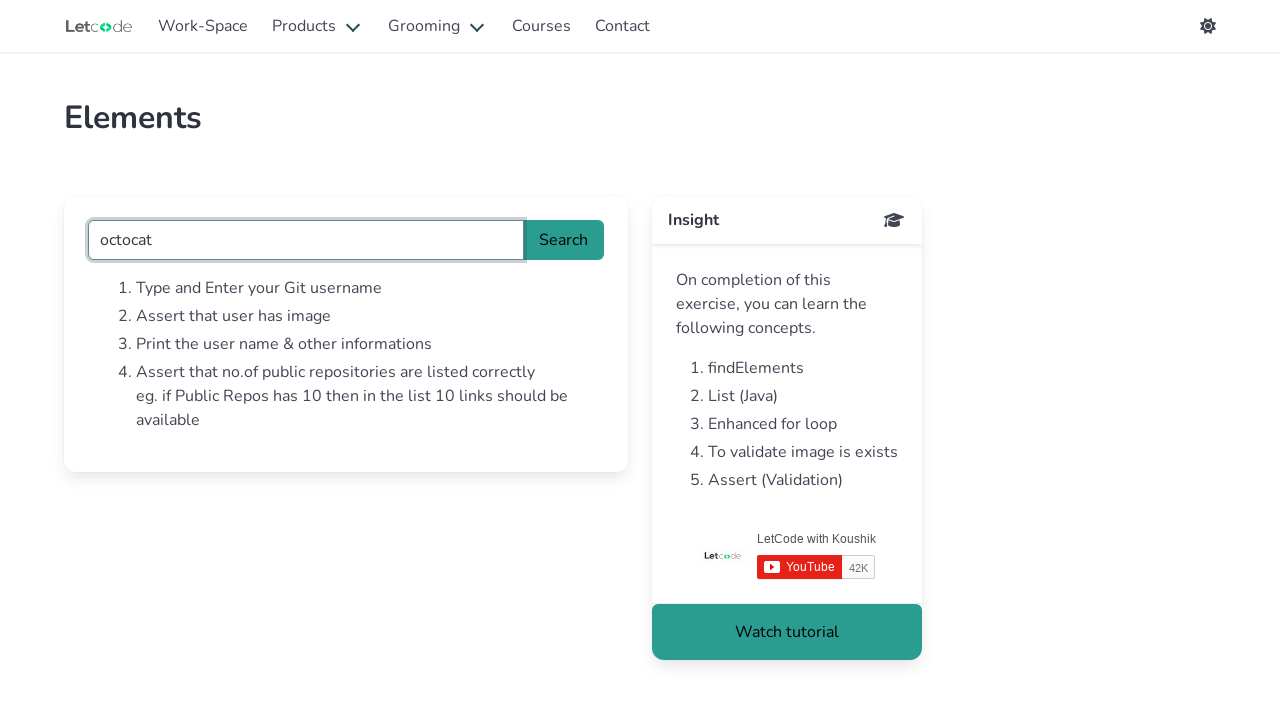

Pressed Enter to trigger search or action on GitHub username on input[name='username']
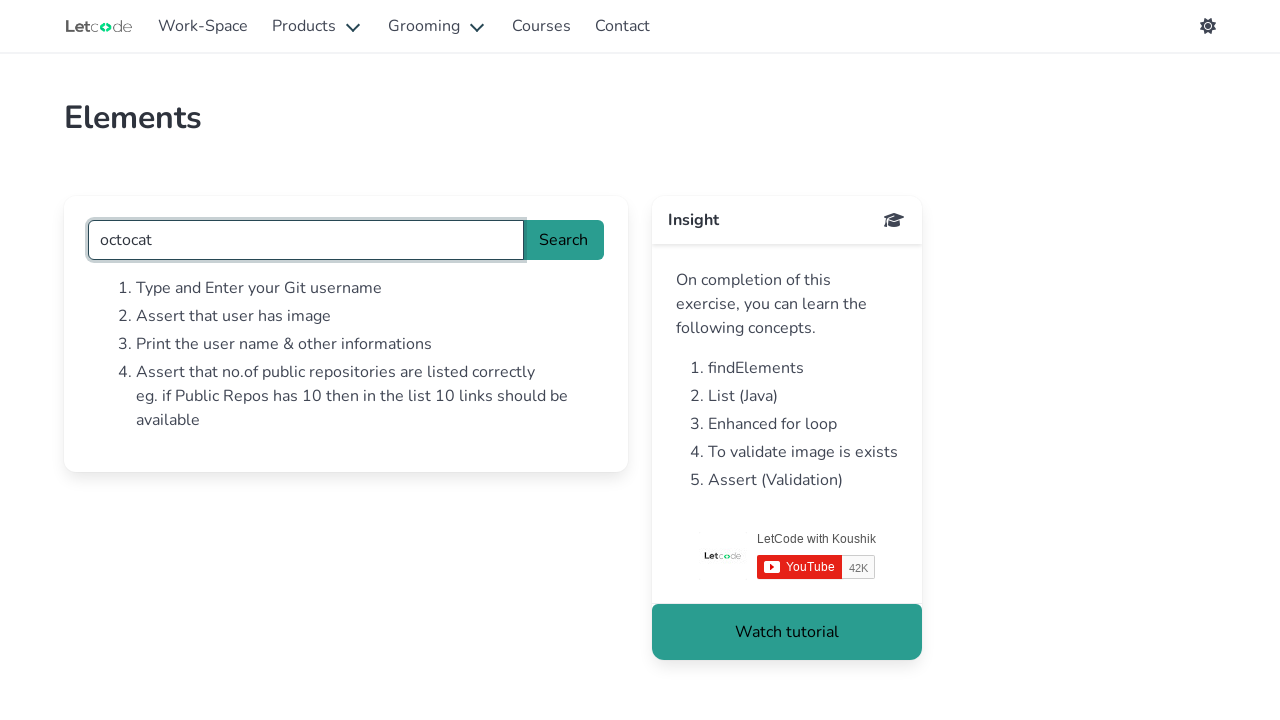

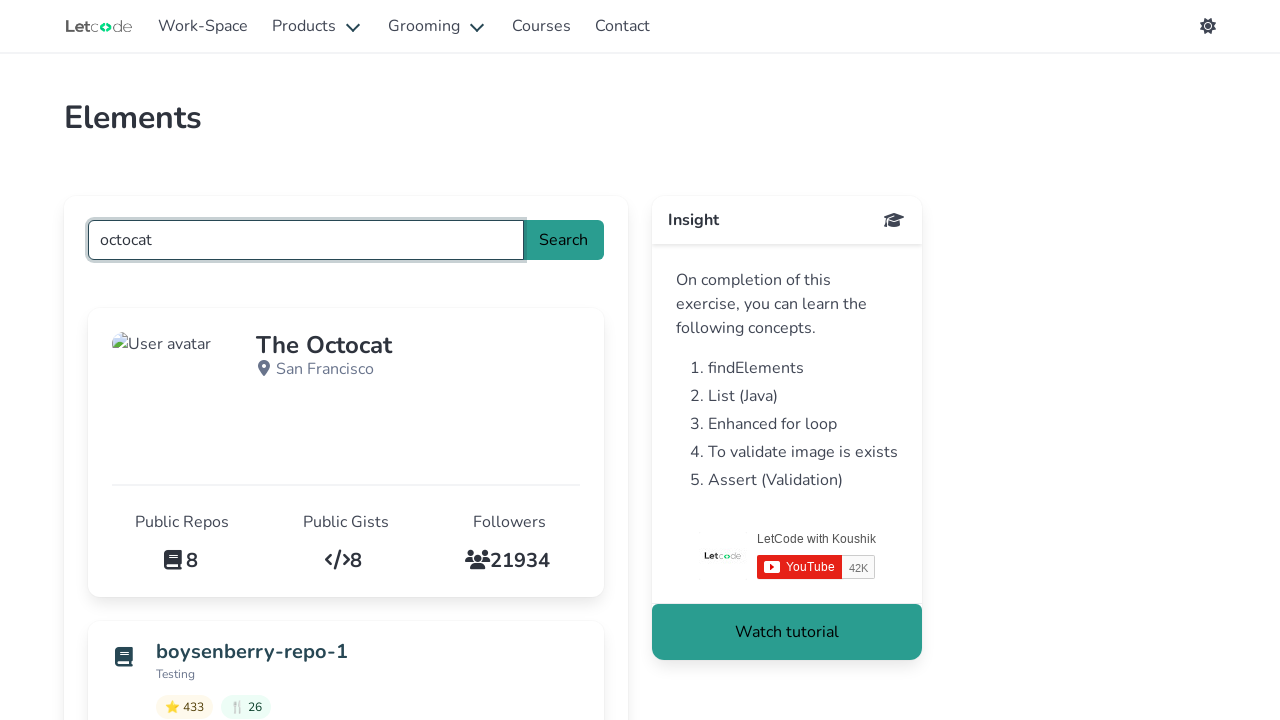